Tests selecting and deselecting a dropdown option using JavaScript execution

Starting URL: https://www.w3schools.com/tags/tryit.asp?filename=tryhtml_select

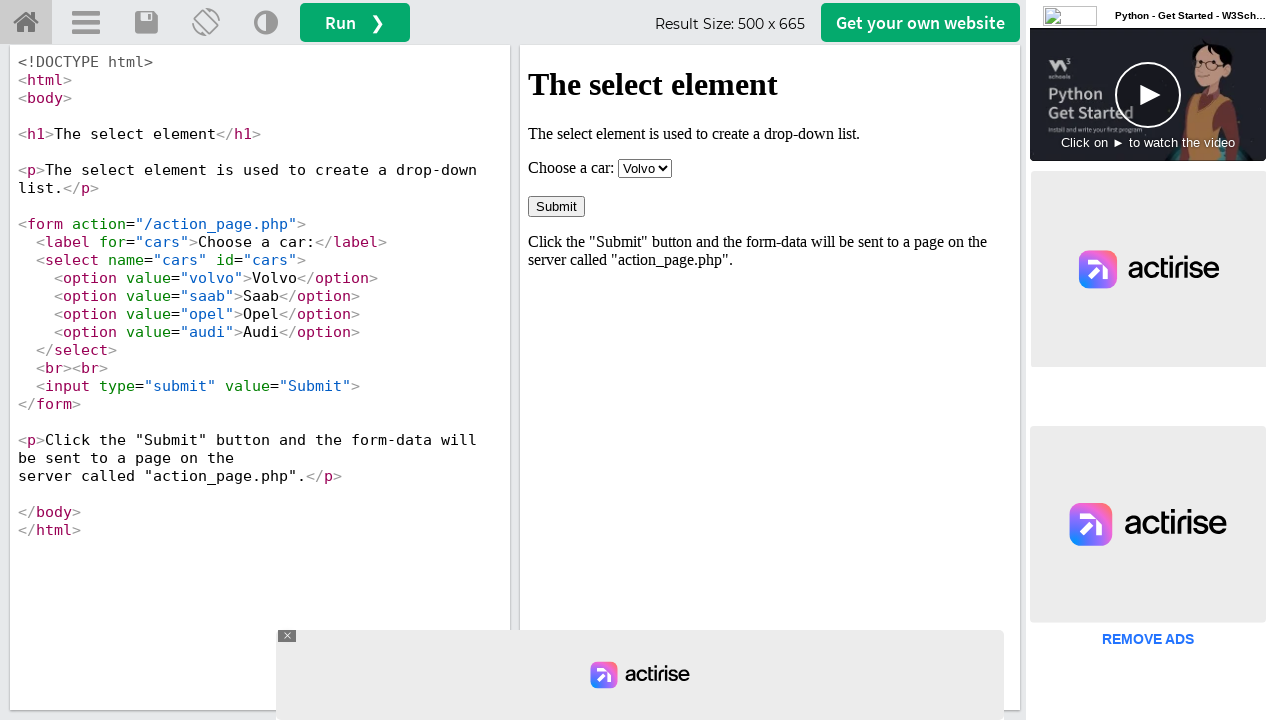

Located iframe with ID 'iframeResult'
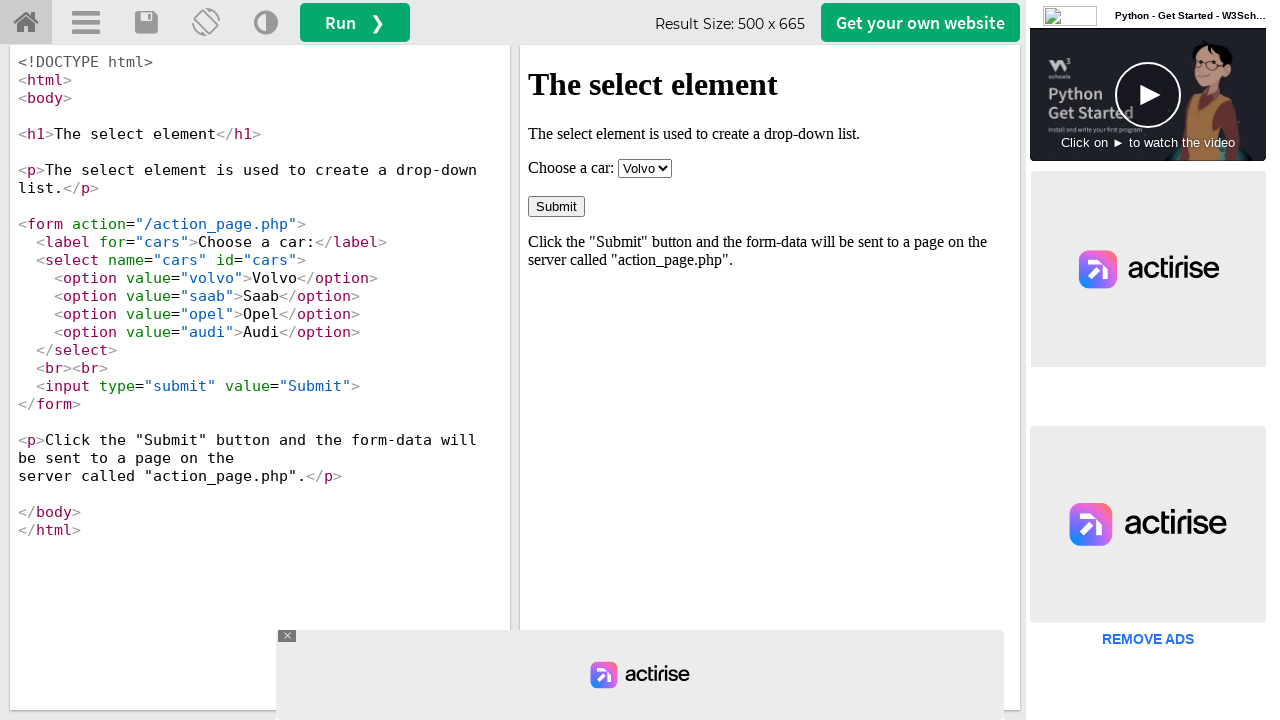

Selected 'opel' option from dropdown using select_option() on #iframeResult >> internal:control=enter-frame >> select#cars
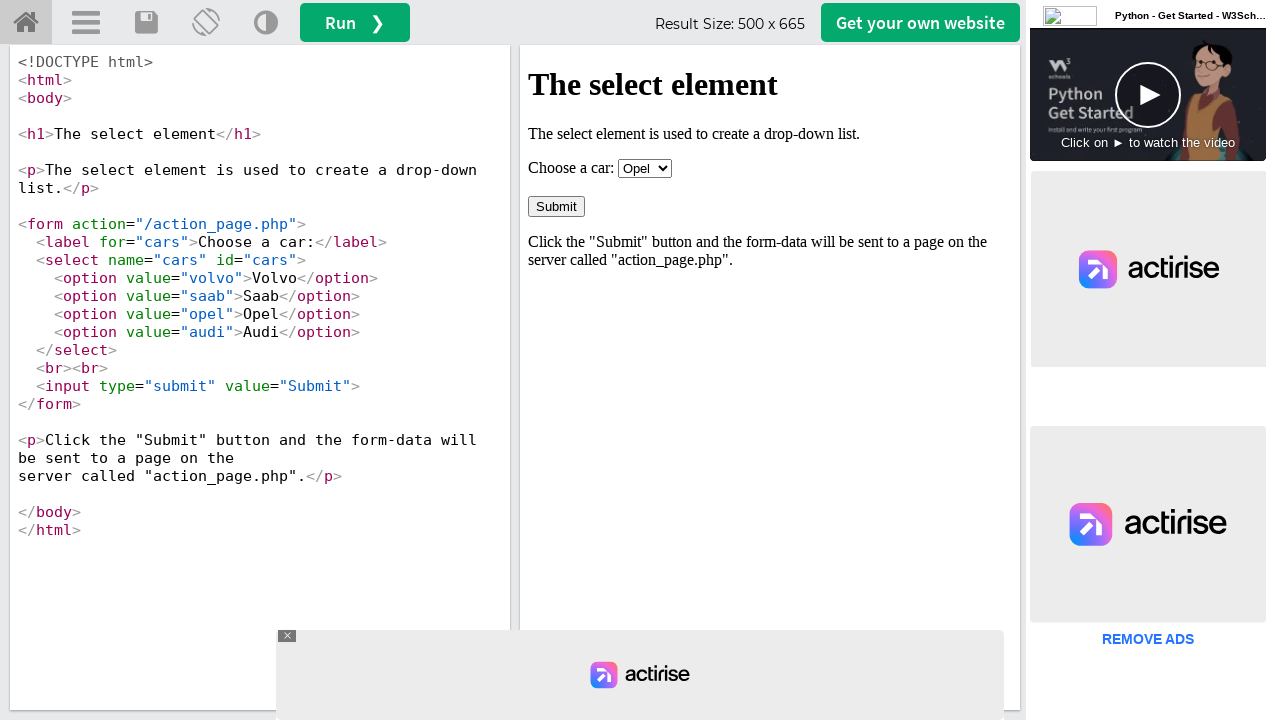

Deselected 'opel' option from dropdown using JavaScript execution
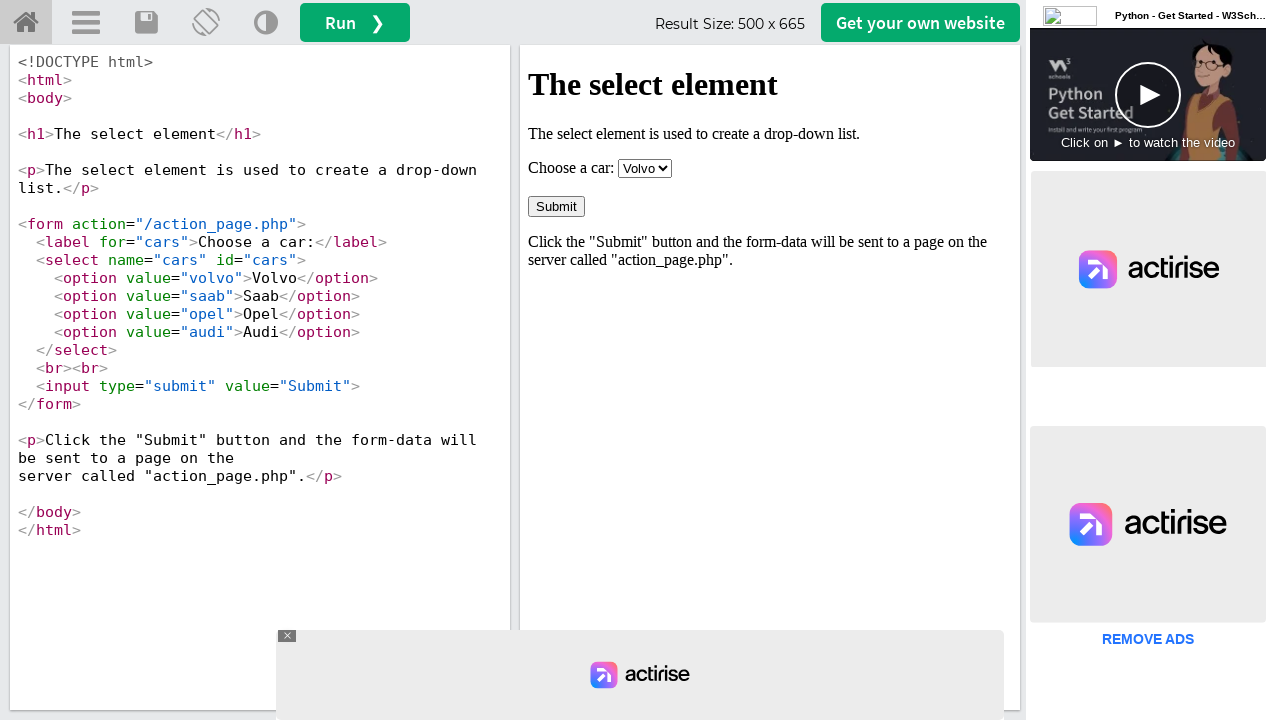

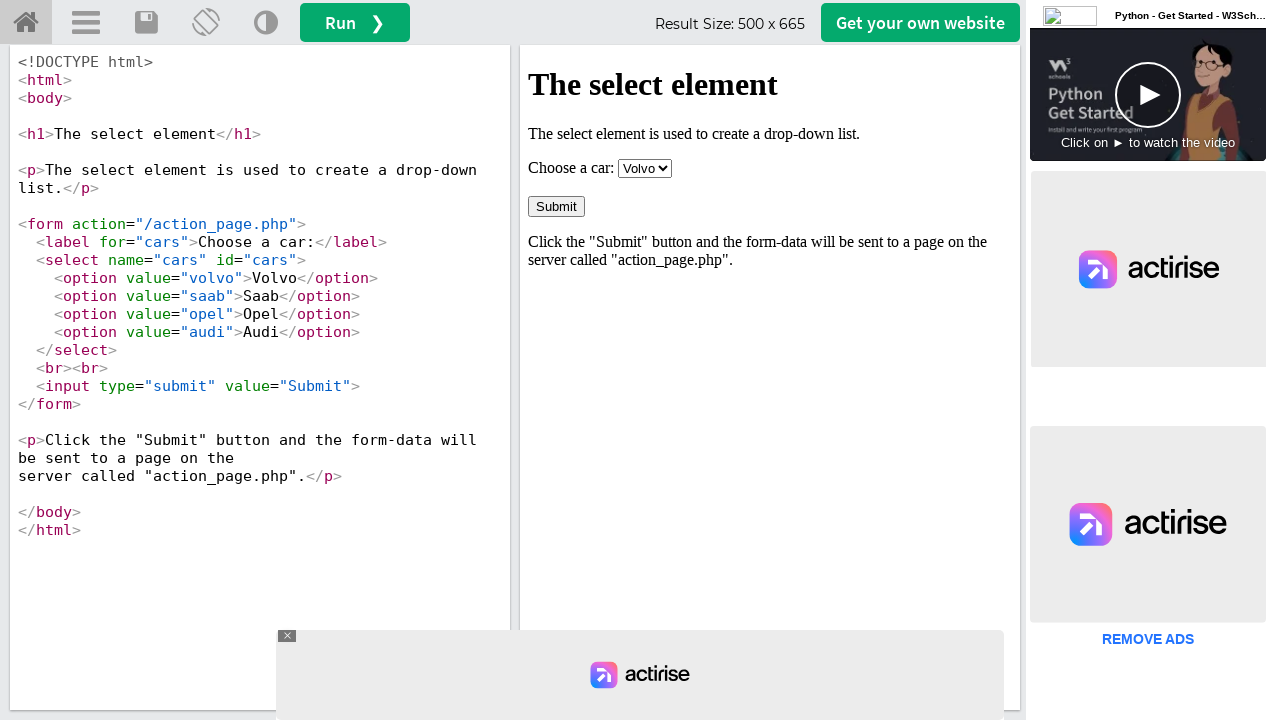